Tests browser window handling by opening new tabs and windows, verifying content, and switching between them

Starting URL: https://demoqa.com/browser-windows

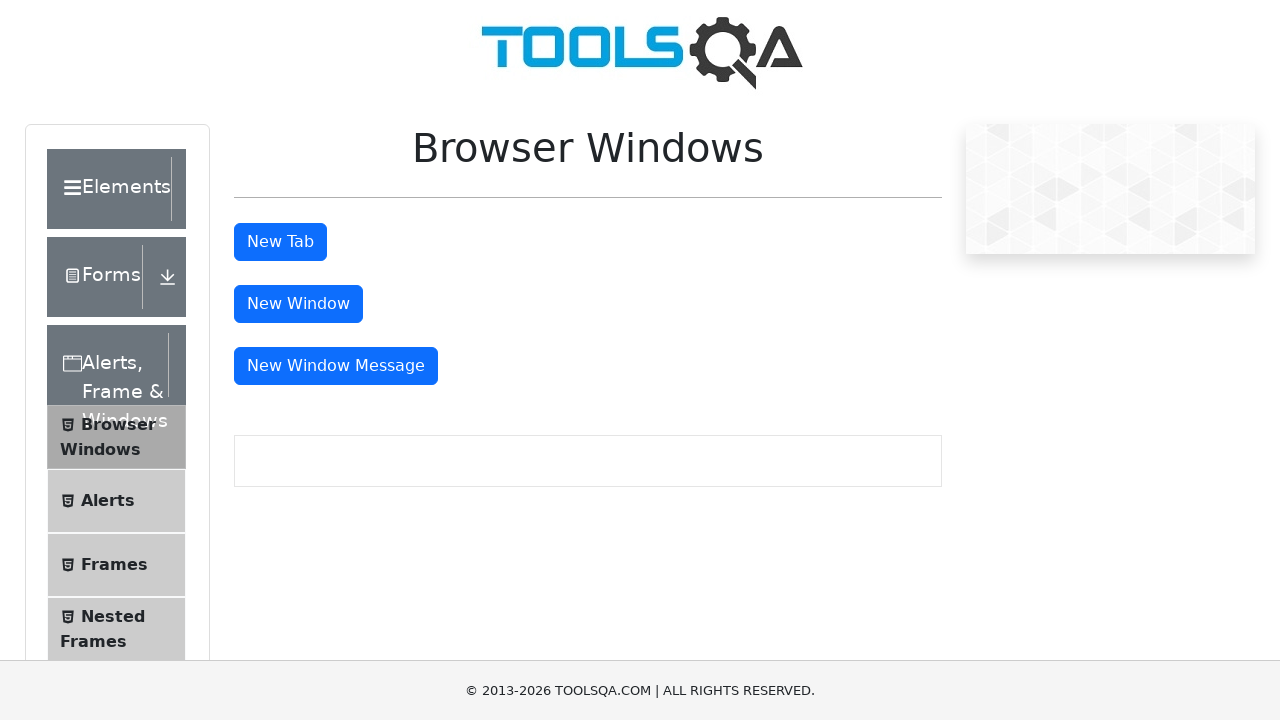

Waited for 'Browser Windows' heading to be visible
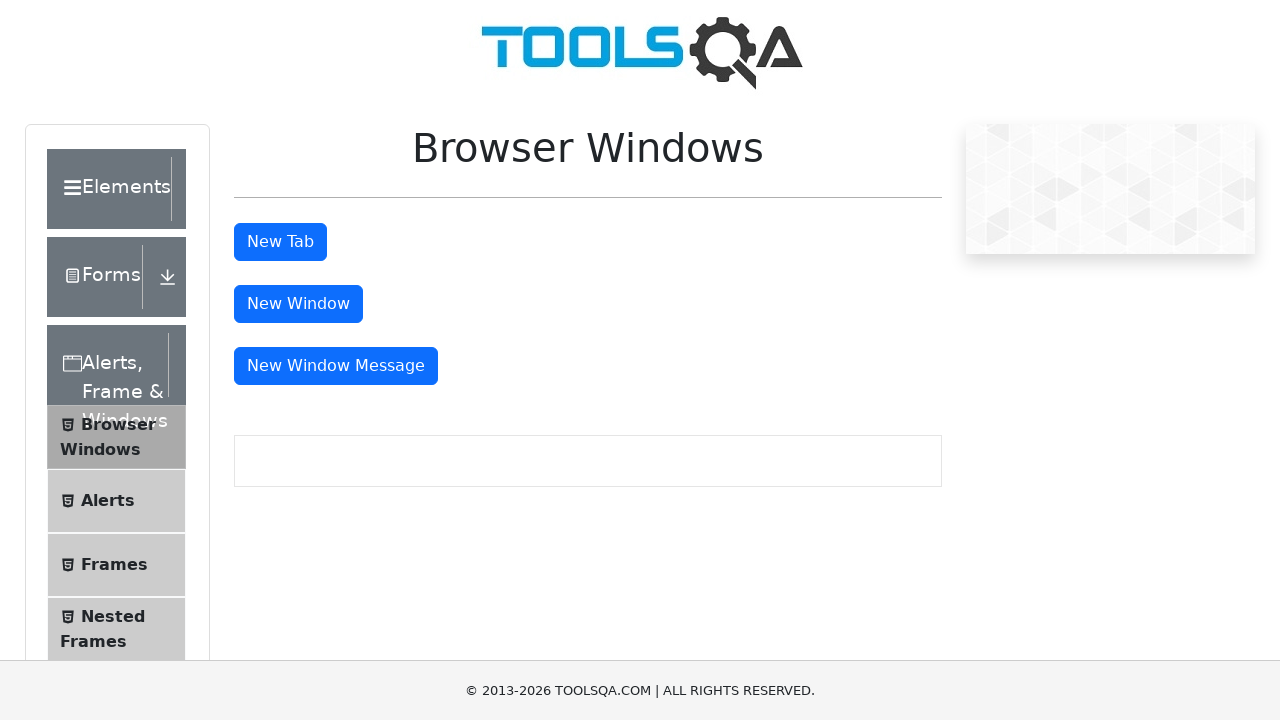

Clicked 'New Tab' button at (280, 242) on #tabButton
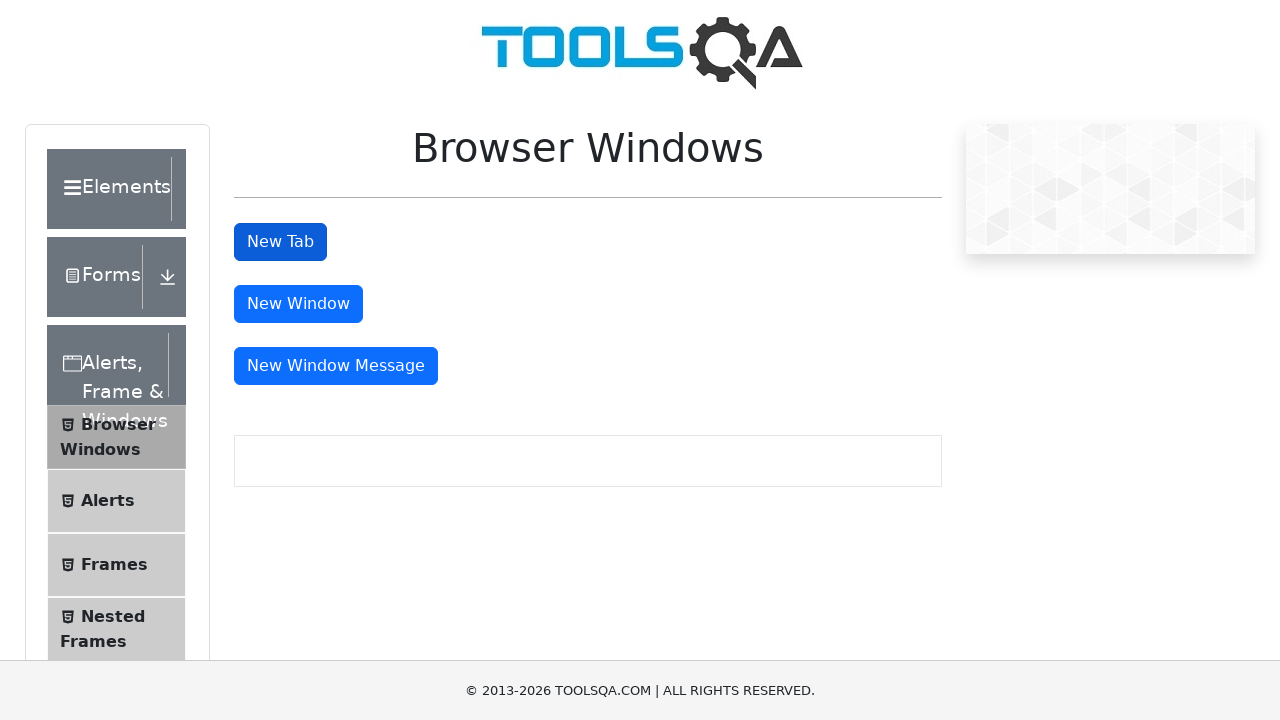

New tab opened
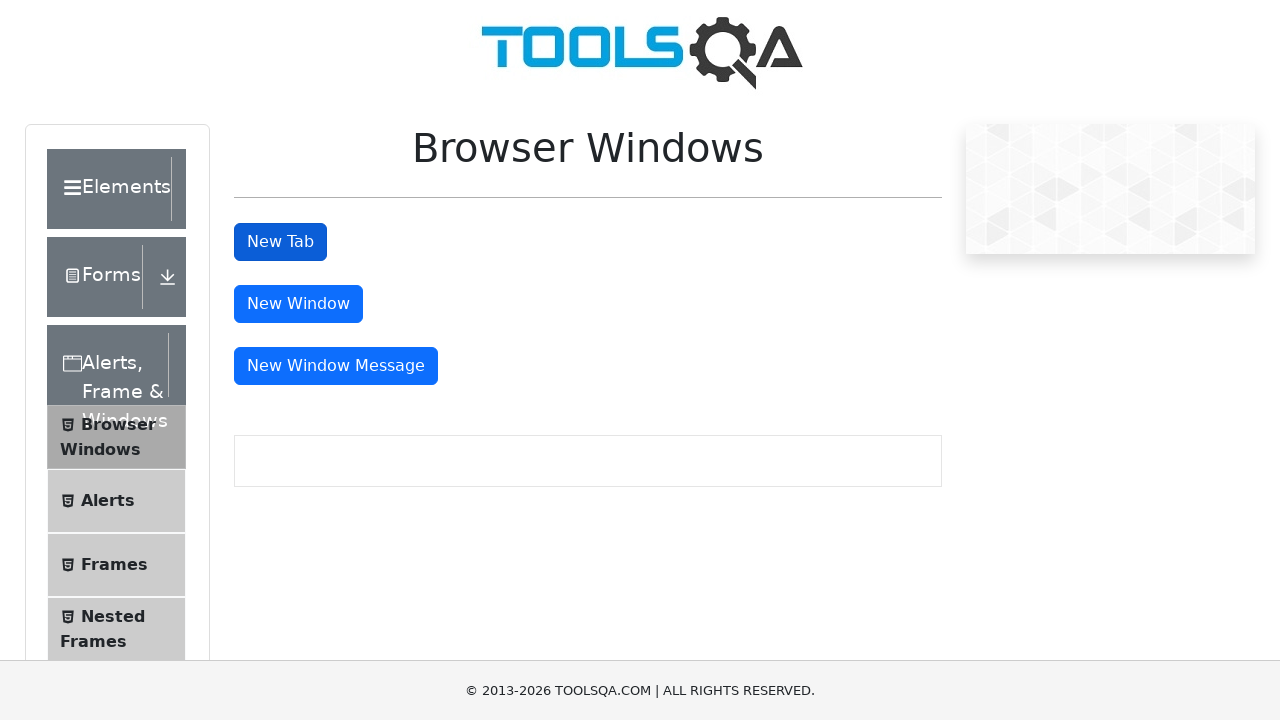

New tab finished loading
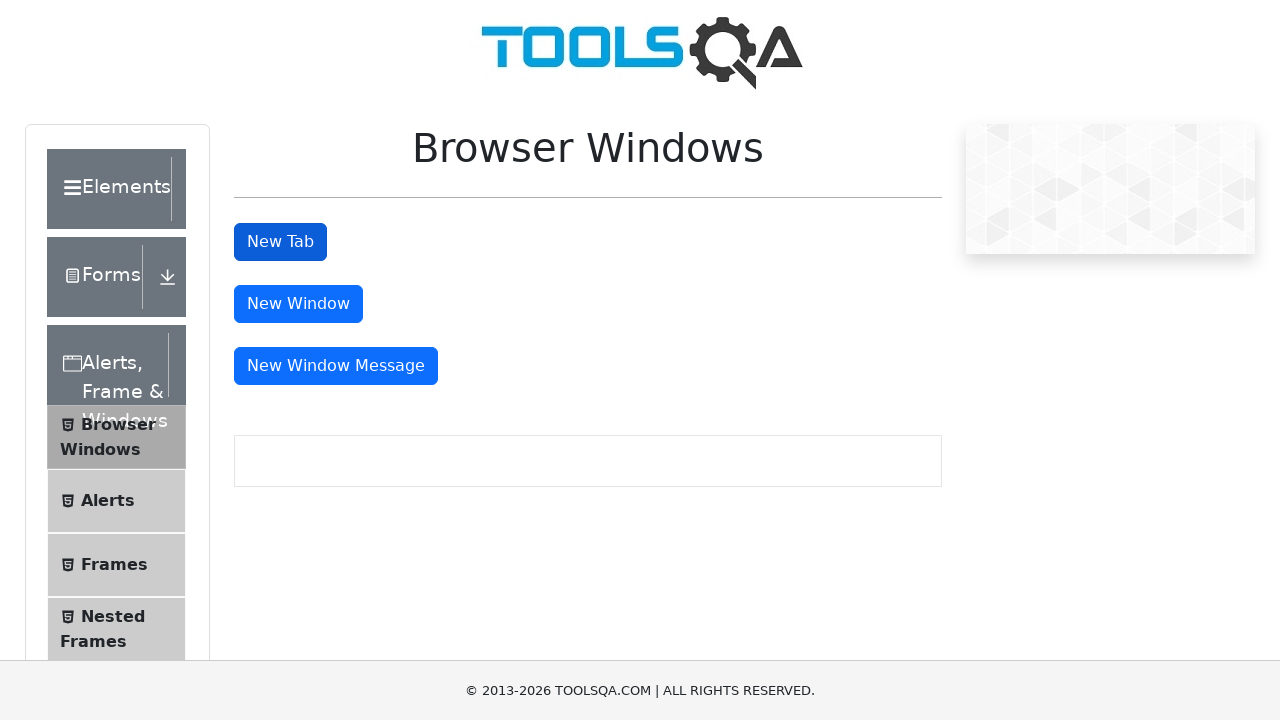

Verified new tab URL contains 'sample'
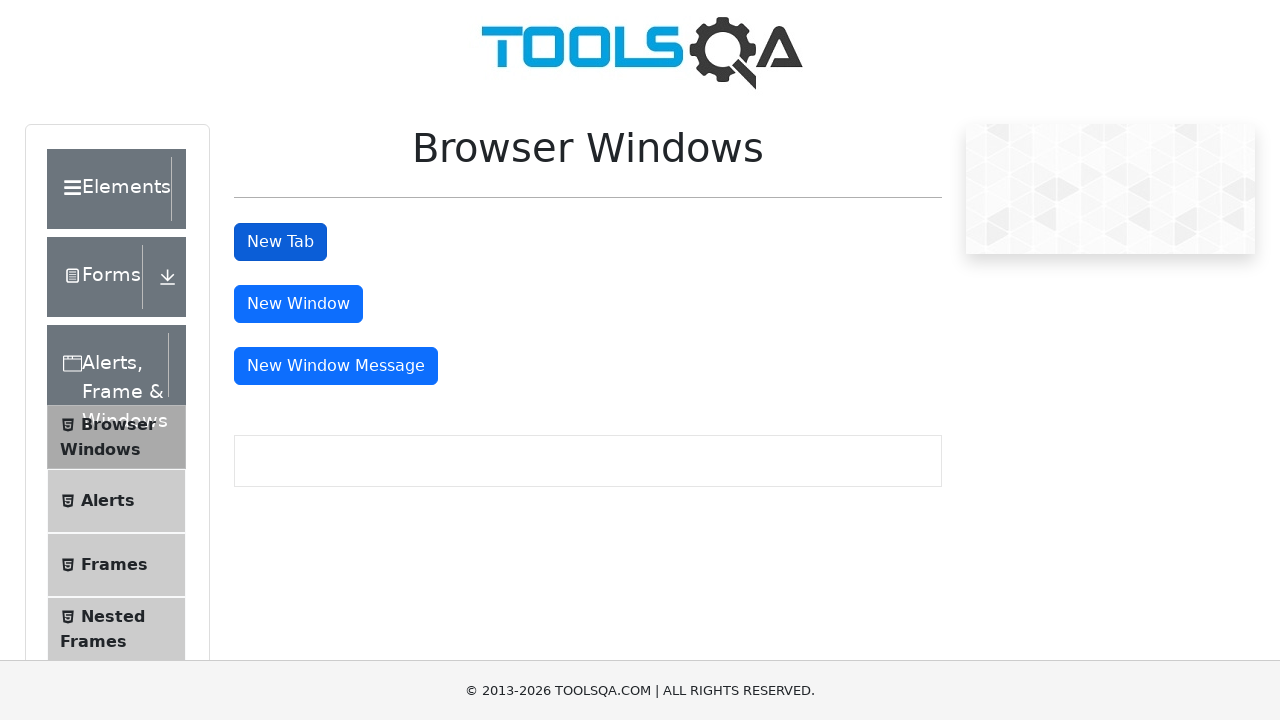

Verified 'This is a sample page' text is visible in new tab
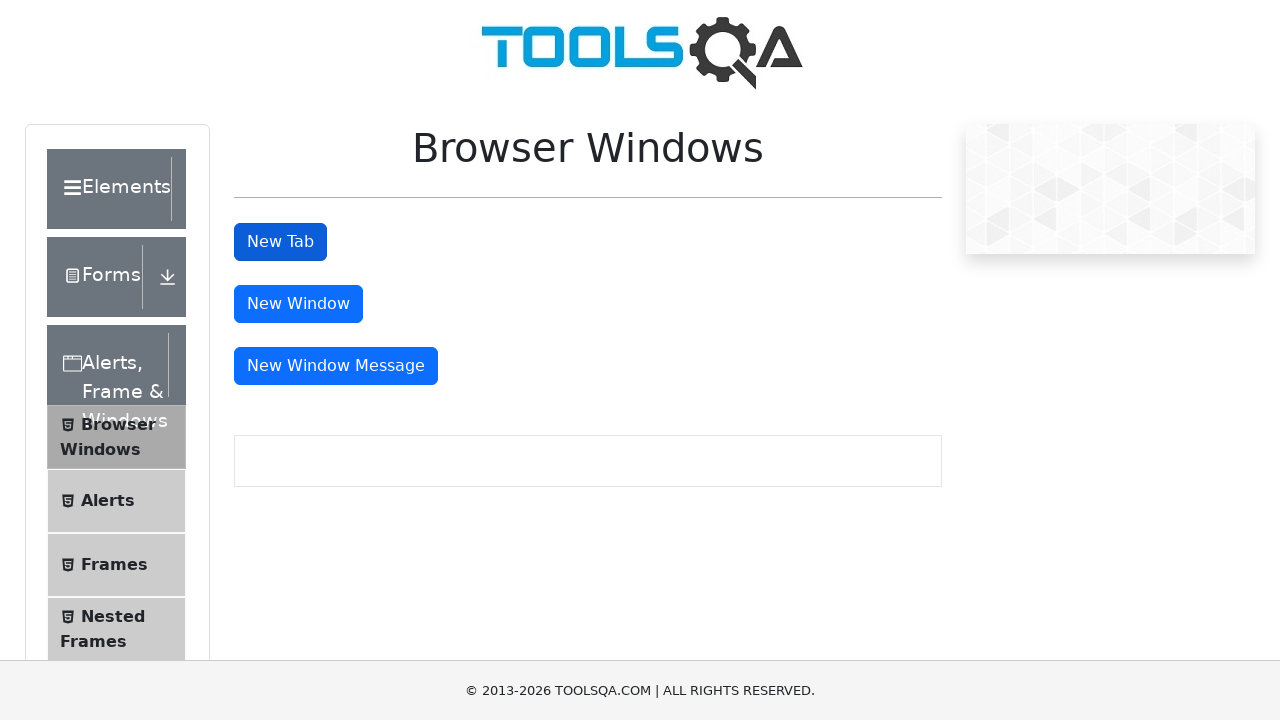

Closed the new tab
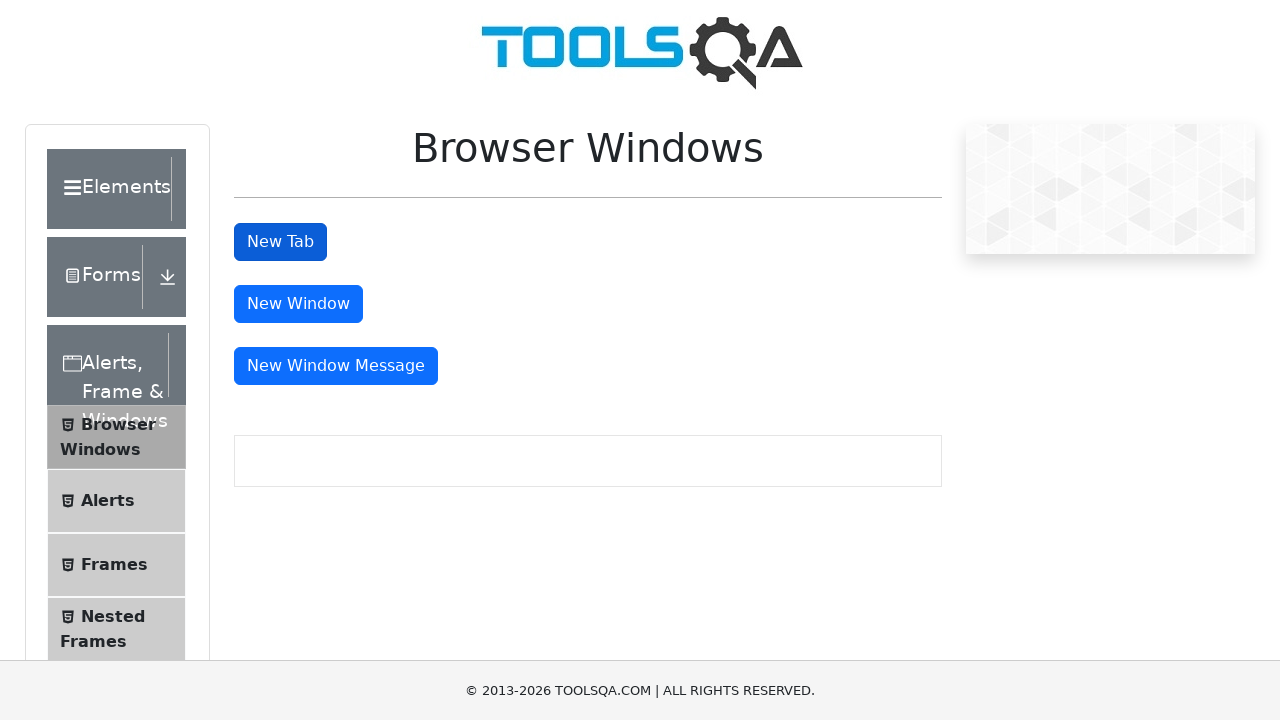

Clicked 'New Window' button at (298, 304) on #windowButton
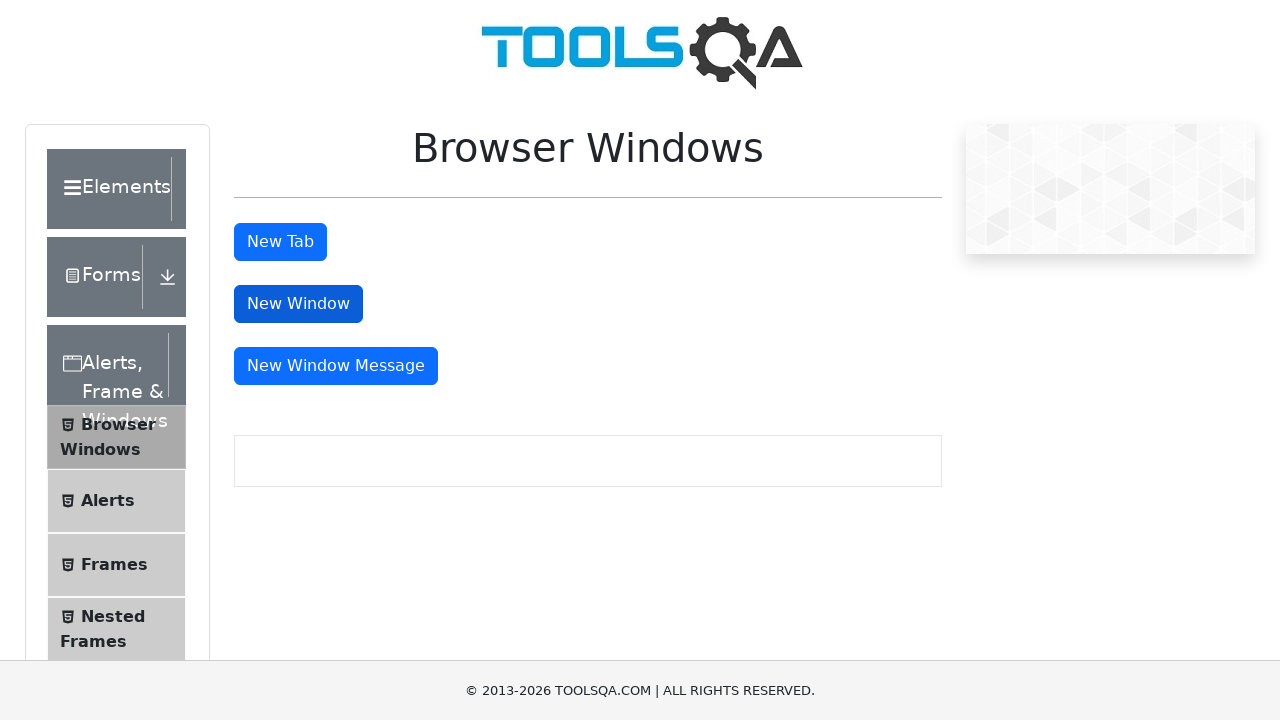

New window opened
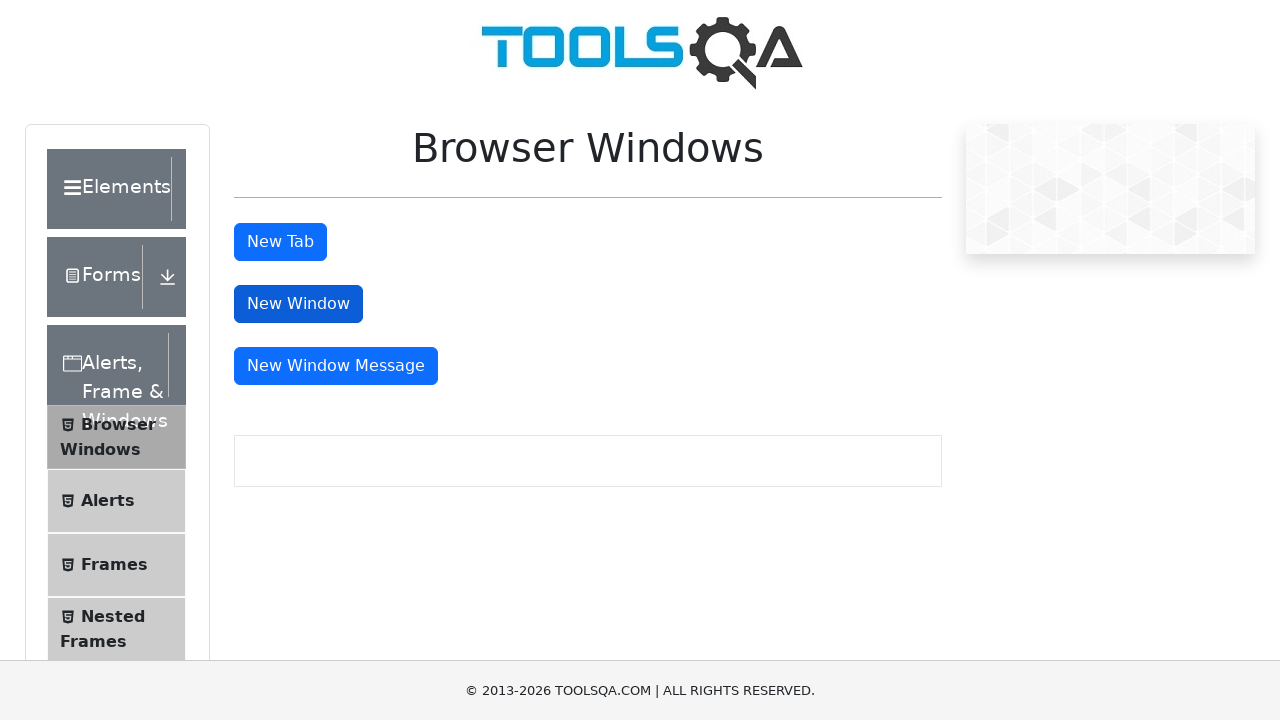

New window finished loading
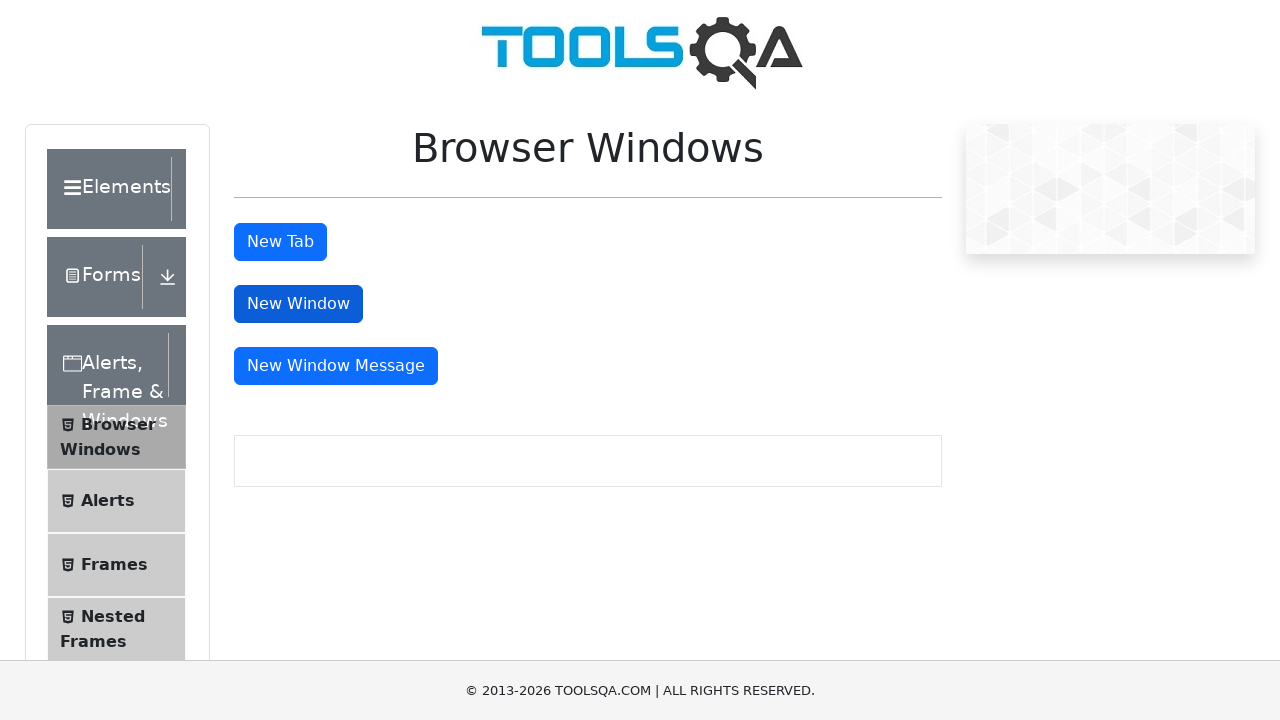

Verified 'This is a sample page' text is visible in new window
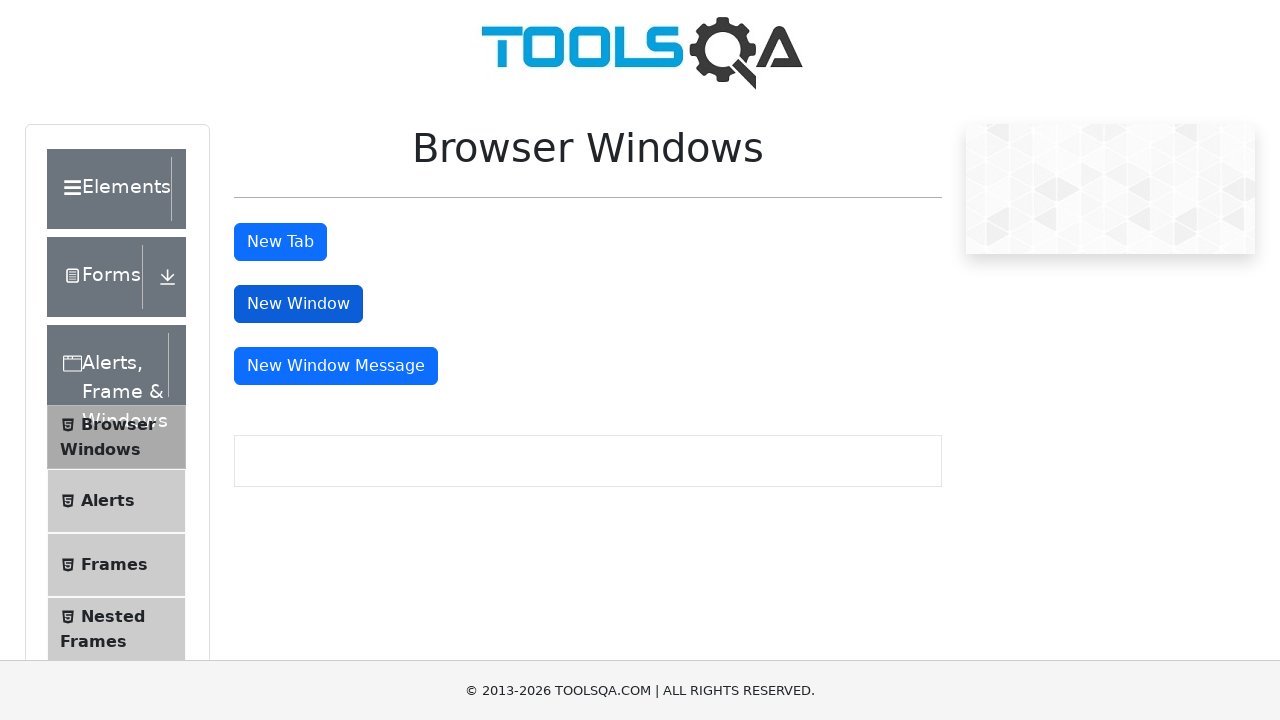

Closed the new window
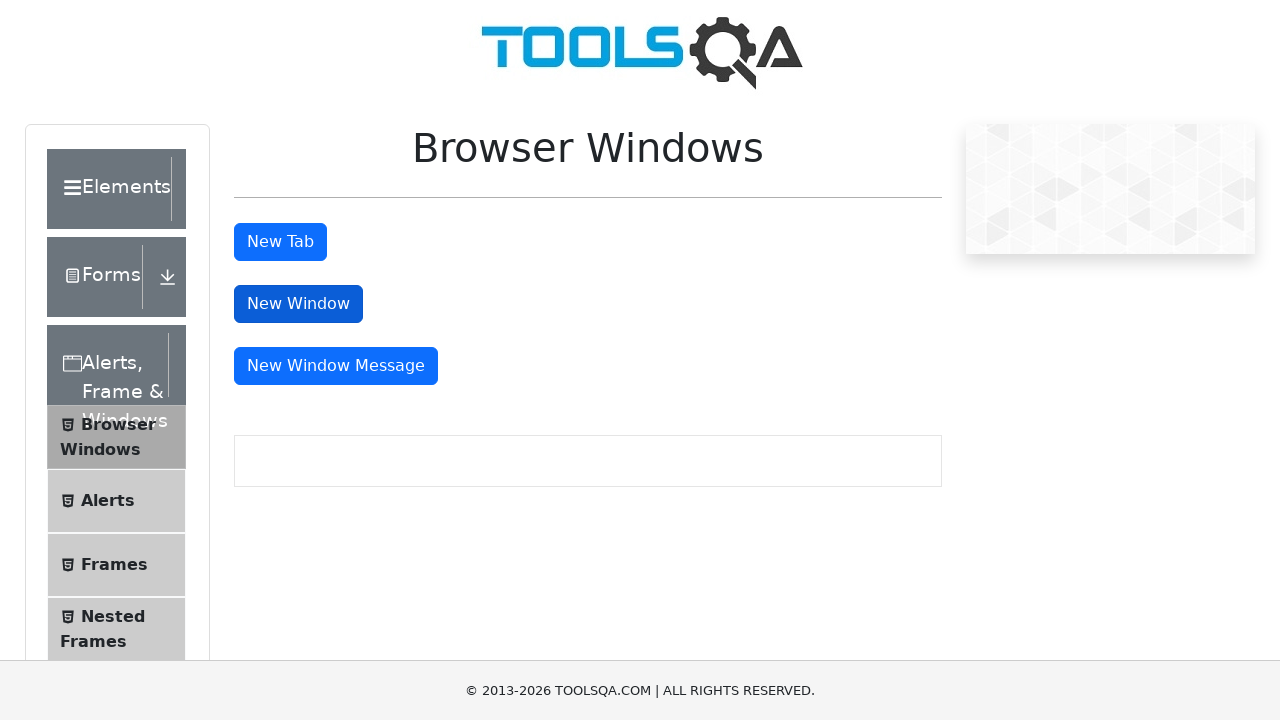

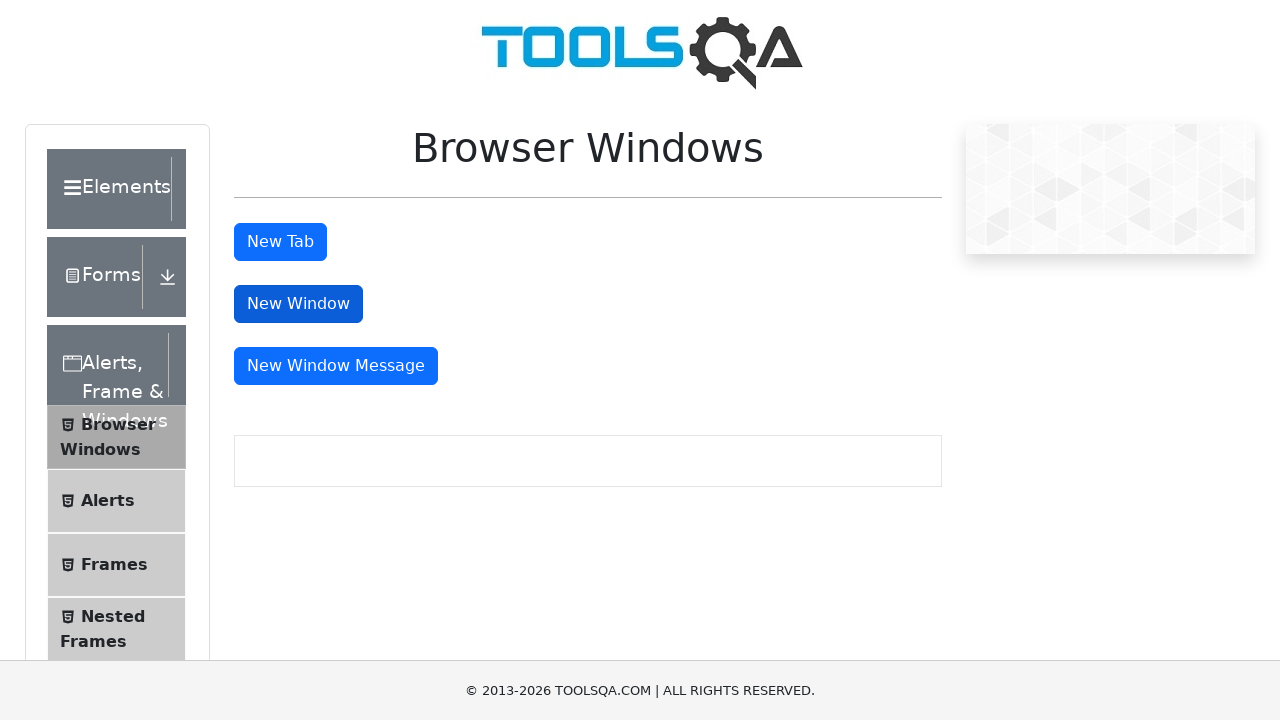